Tests a text box form by filling in user name, email, current address, and permanent address fields, then submitting the form and verifying the output is displayed.

Starting URL: https://demoqa.com/text-box

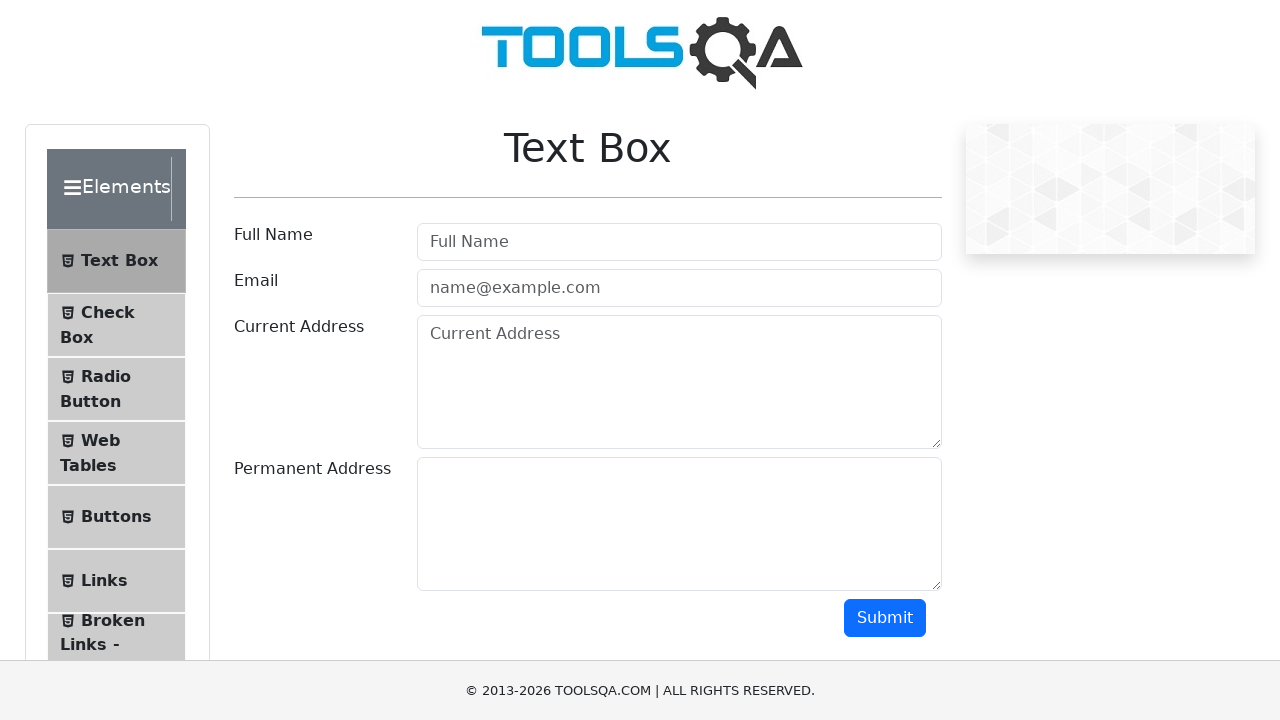

Filled user name field with 'Veronika' on #userName
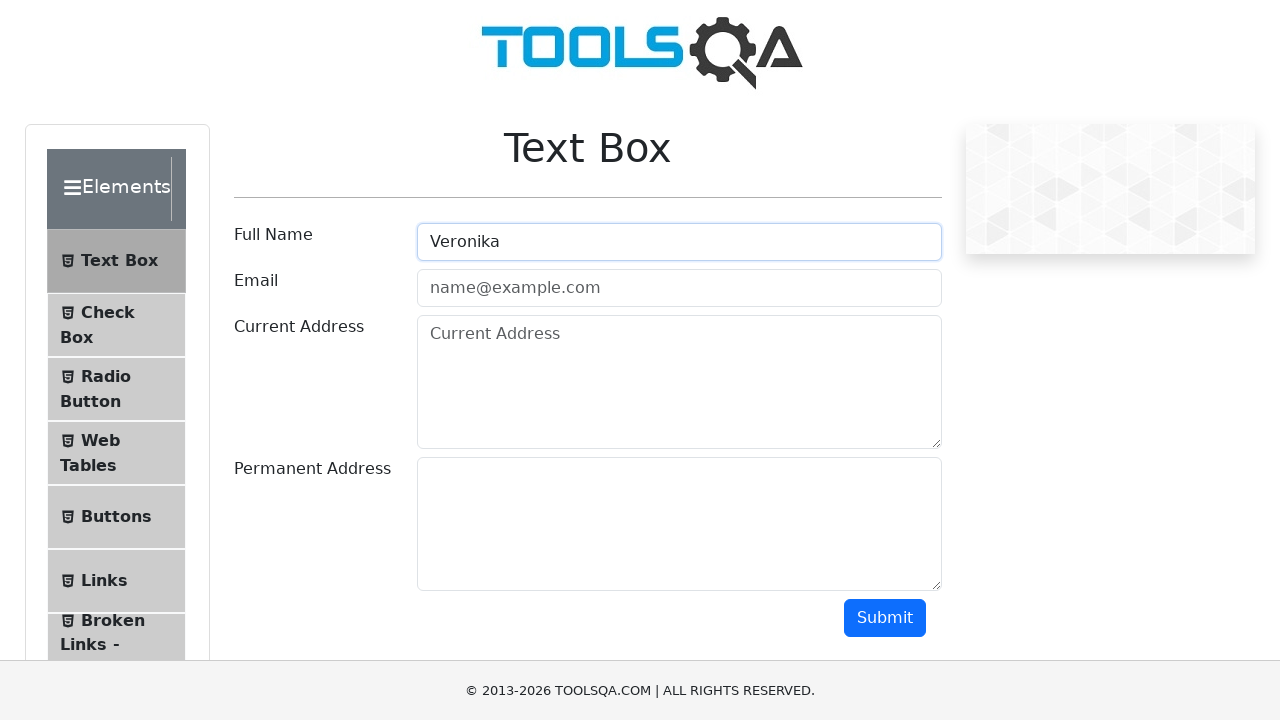

Filled user email field with 'veronika@example.com' on #userEmail
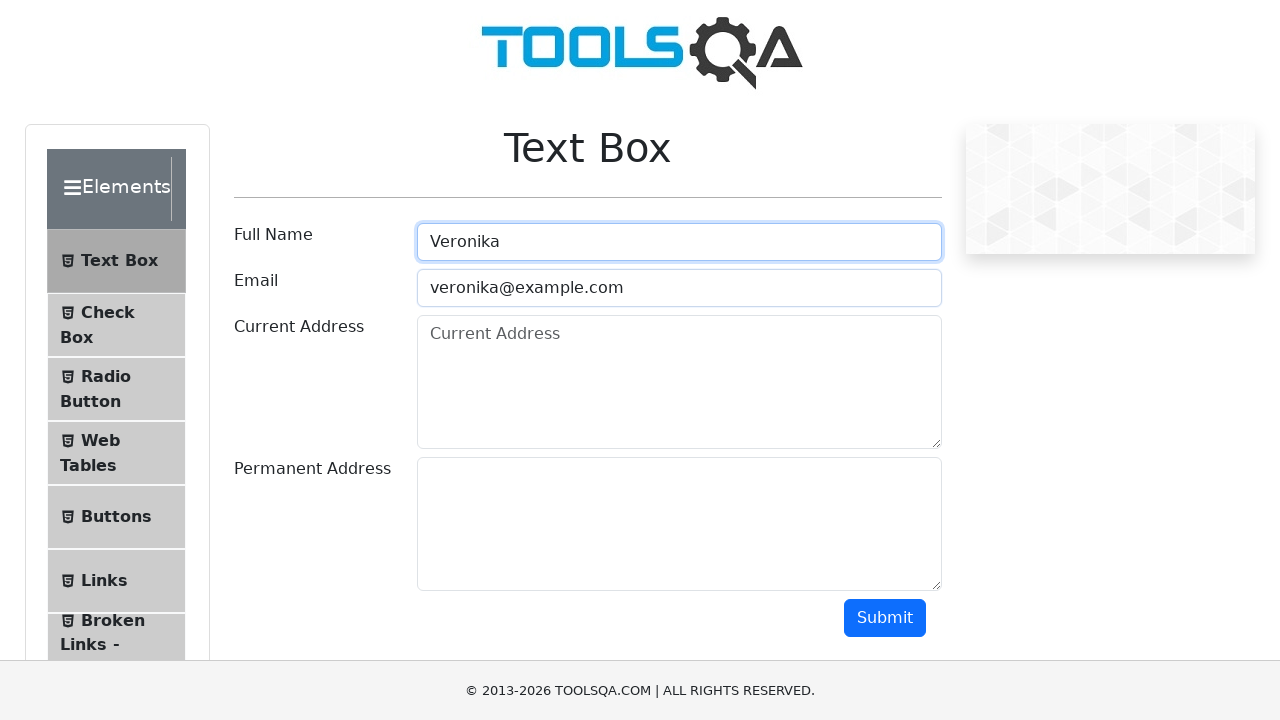

Filled current address field with 'Moje adresa 123' on #currentAddress
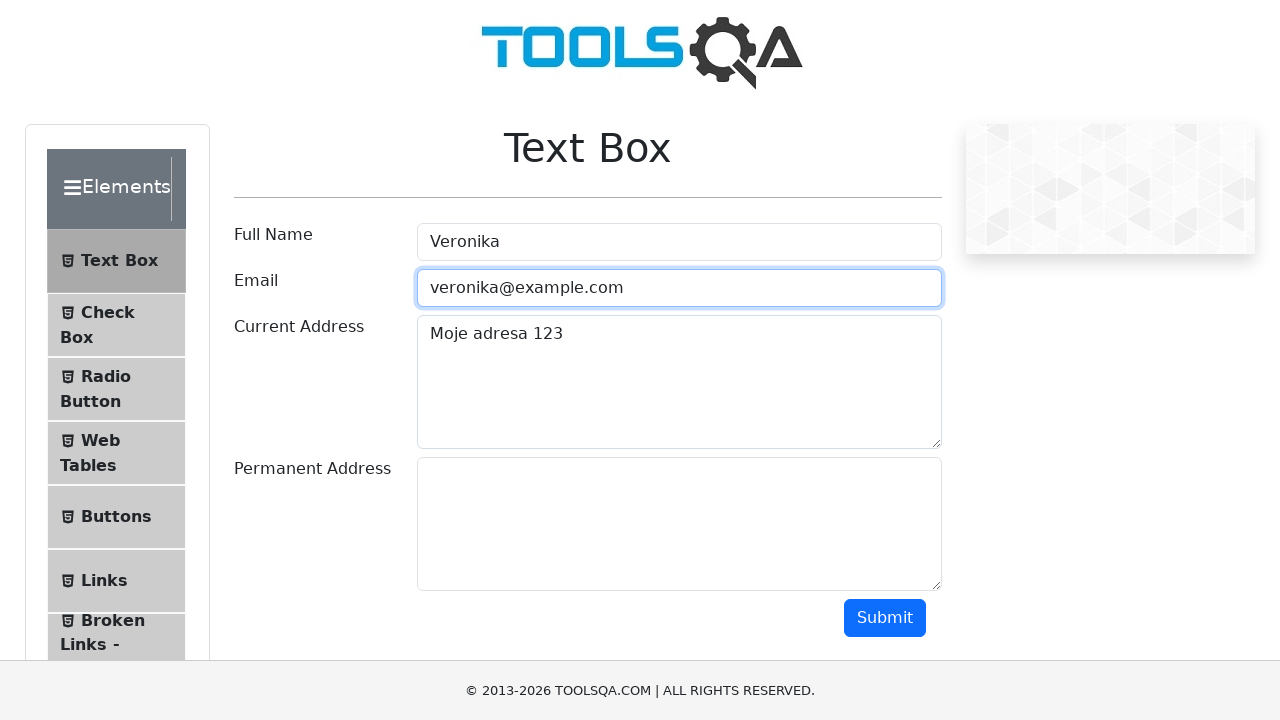

Filled permanent address field with 'Jiná adresa 456' on #permanentAddress
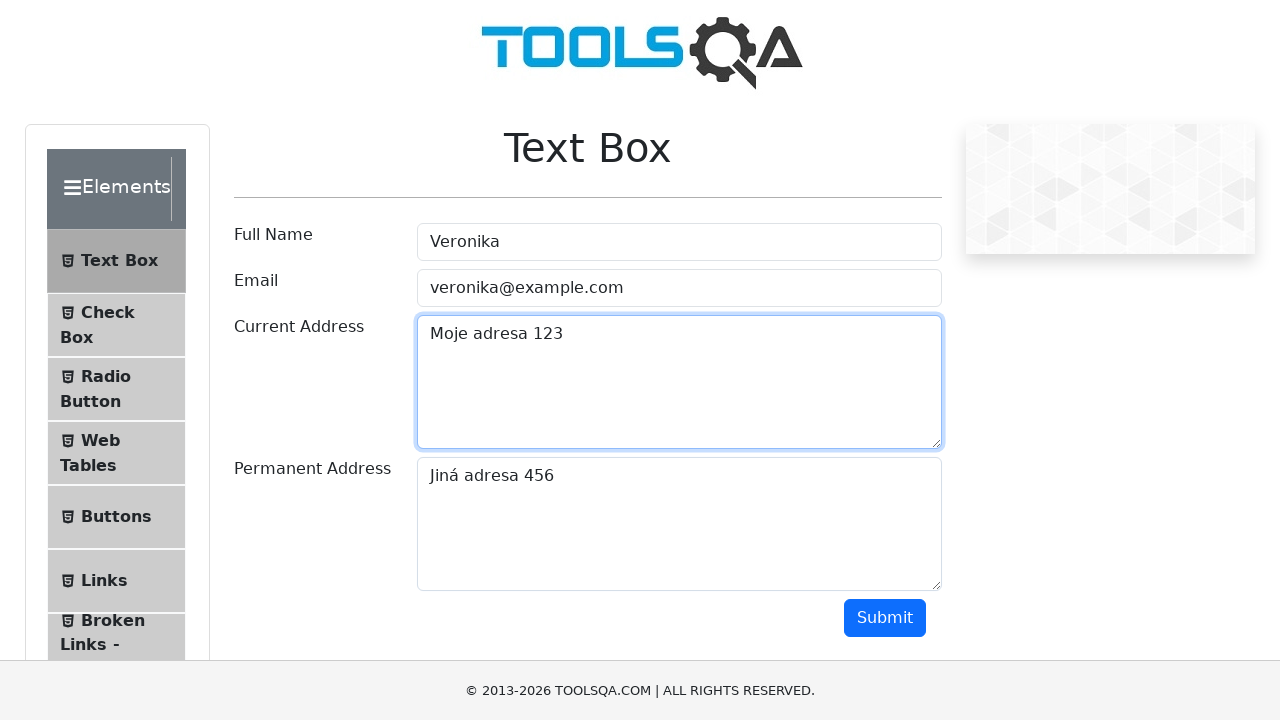

Clicked submit button to submit the text box form at (885, 618) on #submit
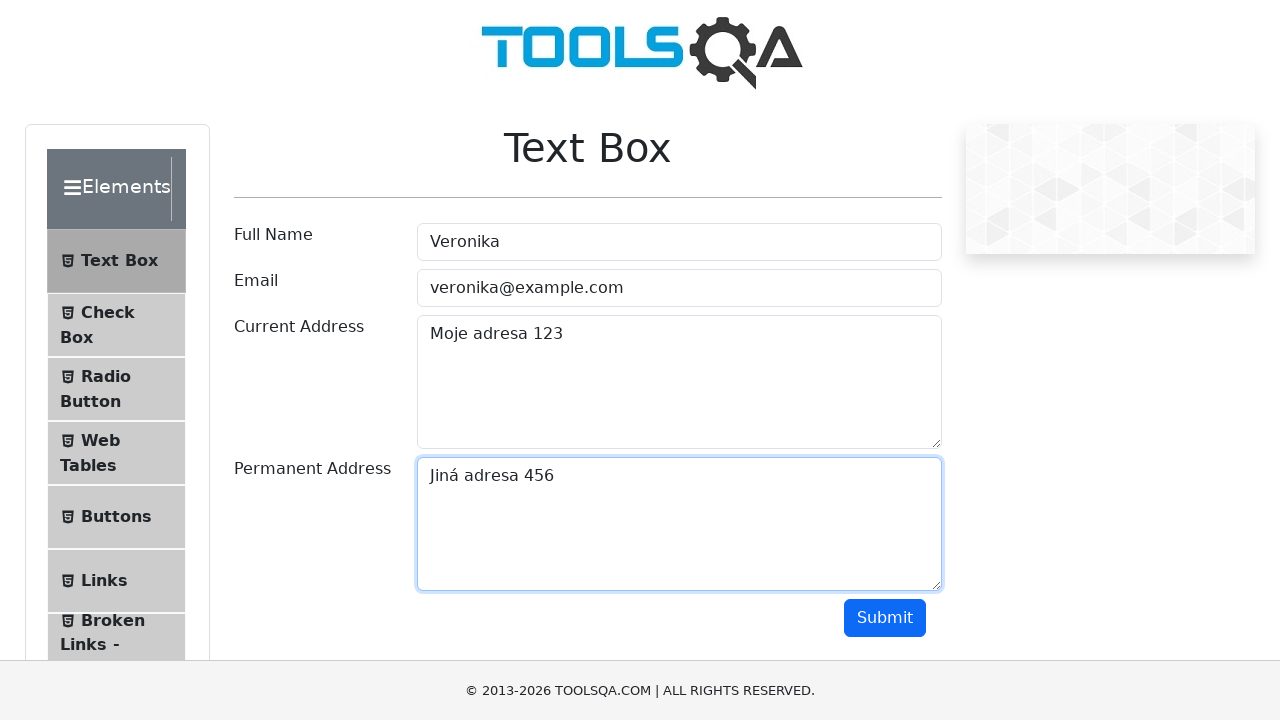

Waited for name output field to be displayed
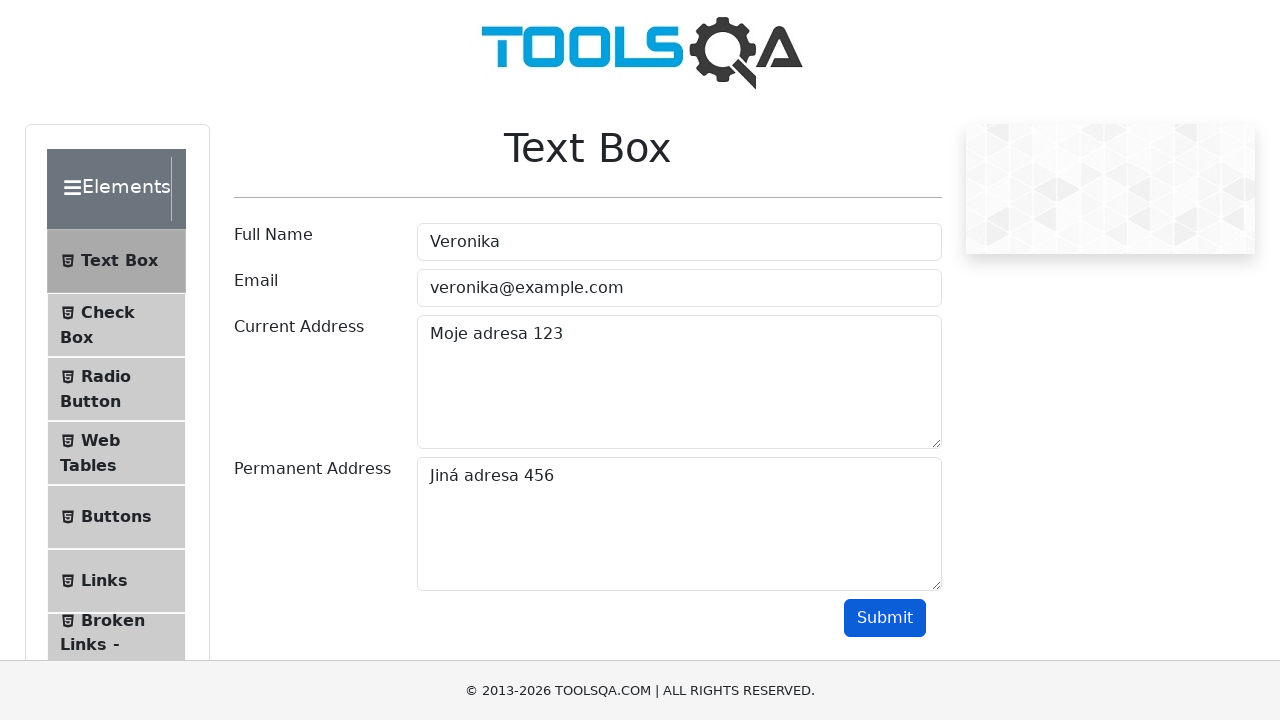

Waited for email output field to be displayed
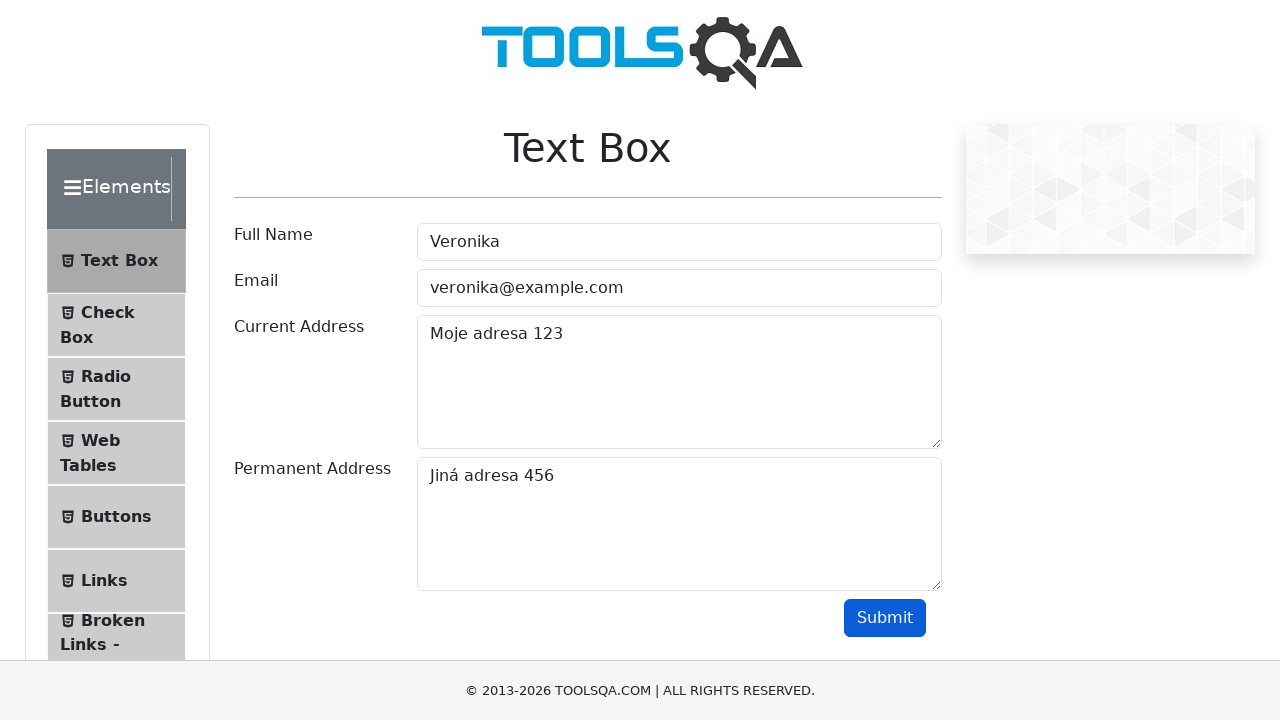

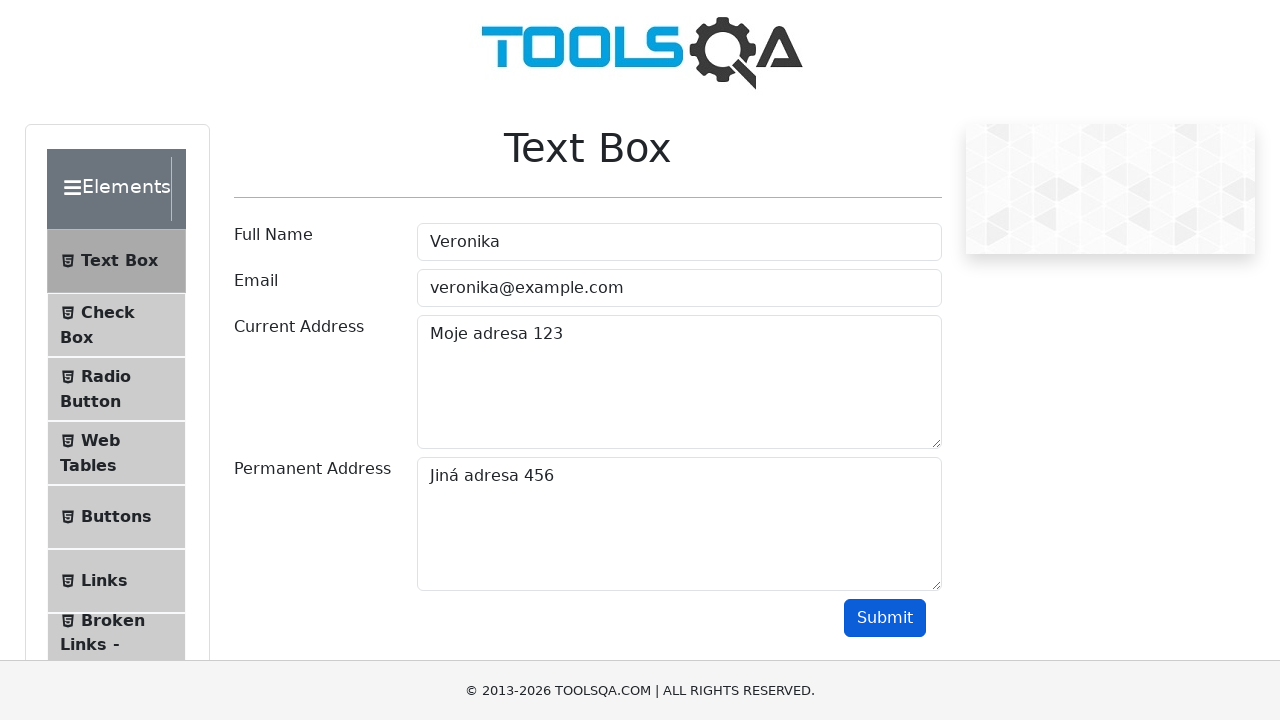